Tests that a tooltip appears when hovering over the Start button on the egg timer homepage

Starting URL: https://e.ggtimer.com/

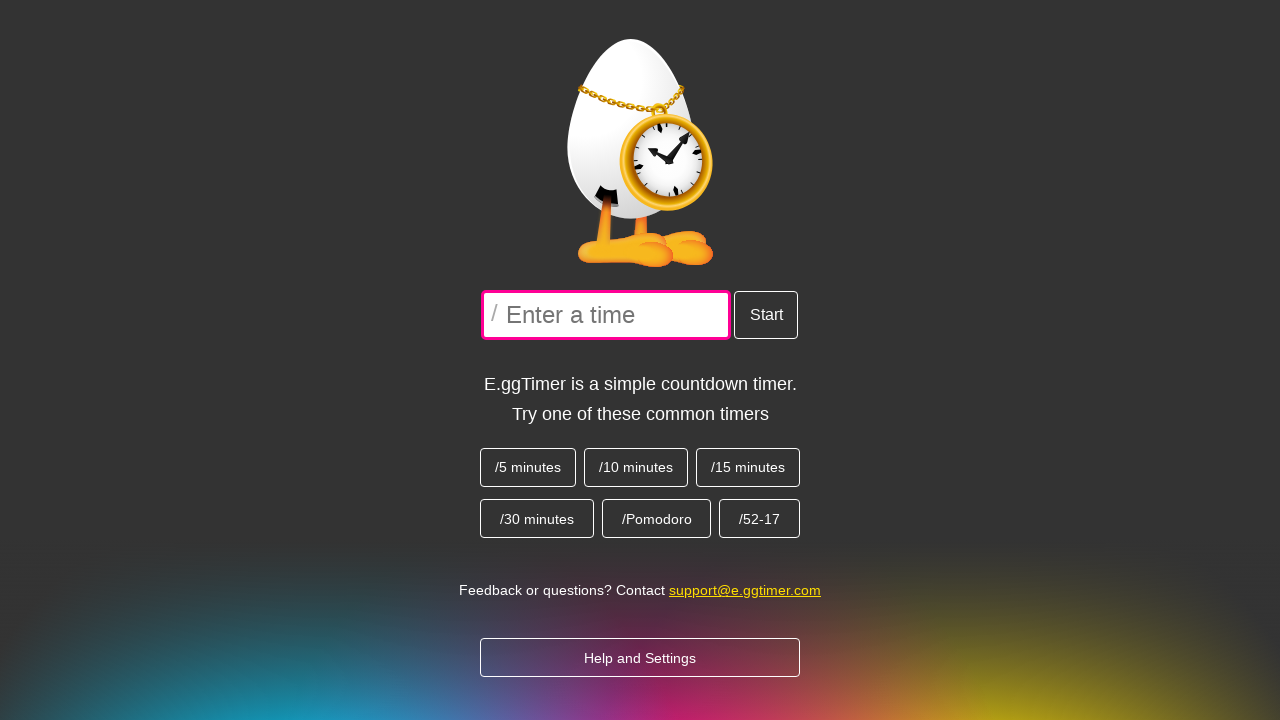

Hovered over the Start button to trigger tooltip at (766, 315) on xpath=//*[@currentitem='false']
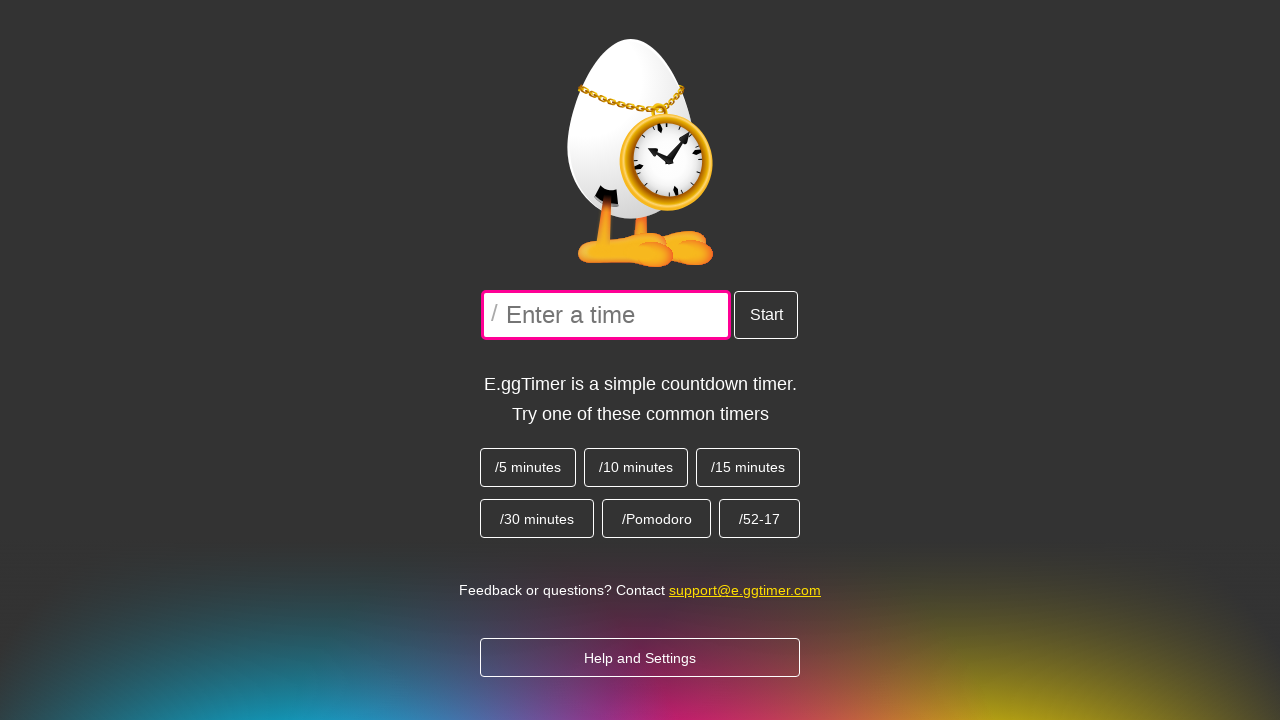

Tooltip appeared on Start button
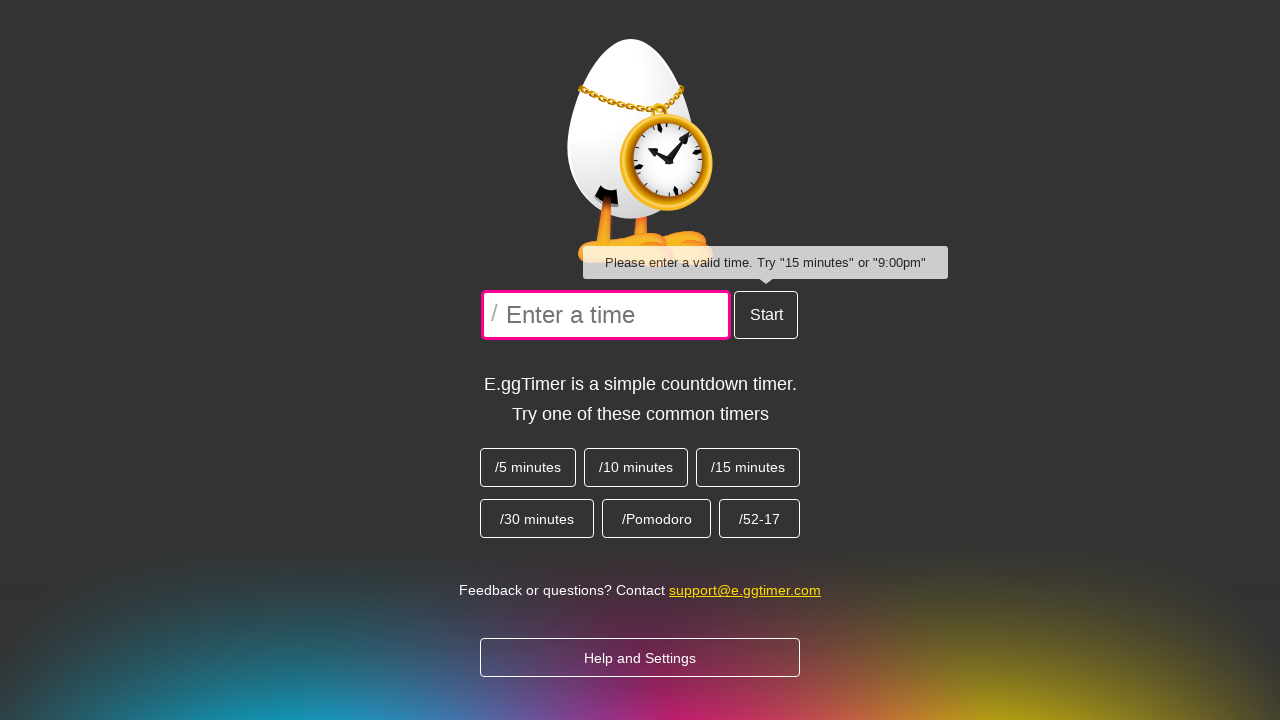

Retrieved tooltip text content
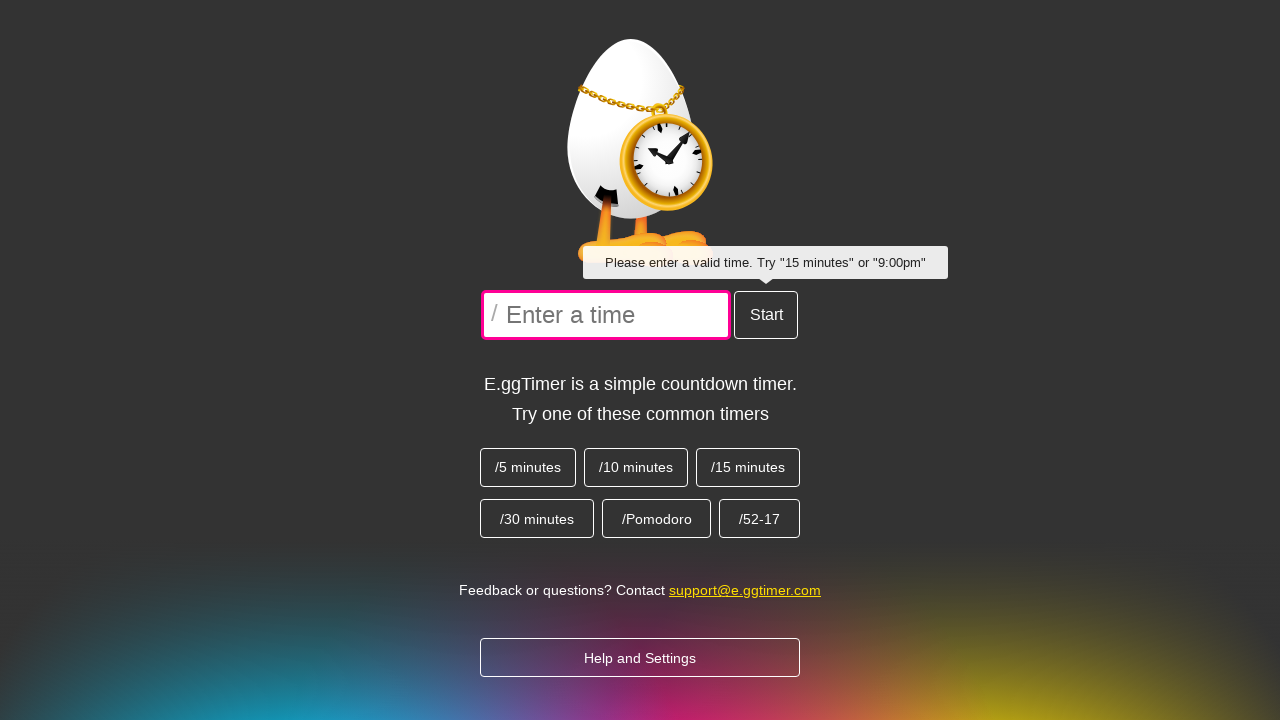

Verified tooltip contains 'Please enter a valid time' message
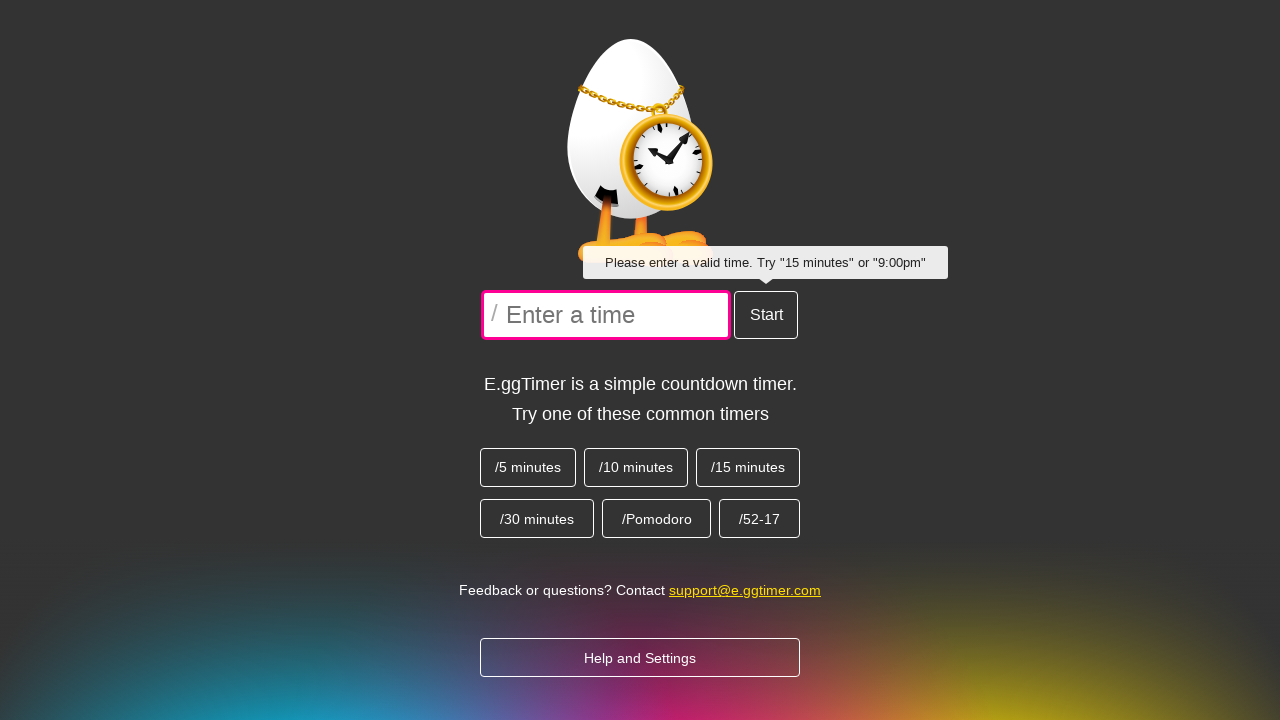

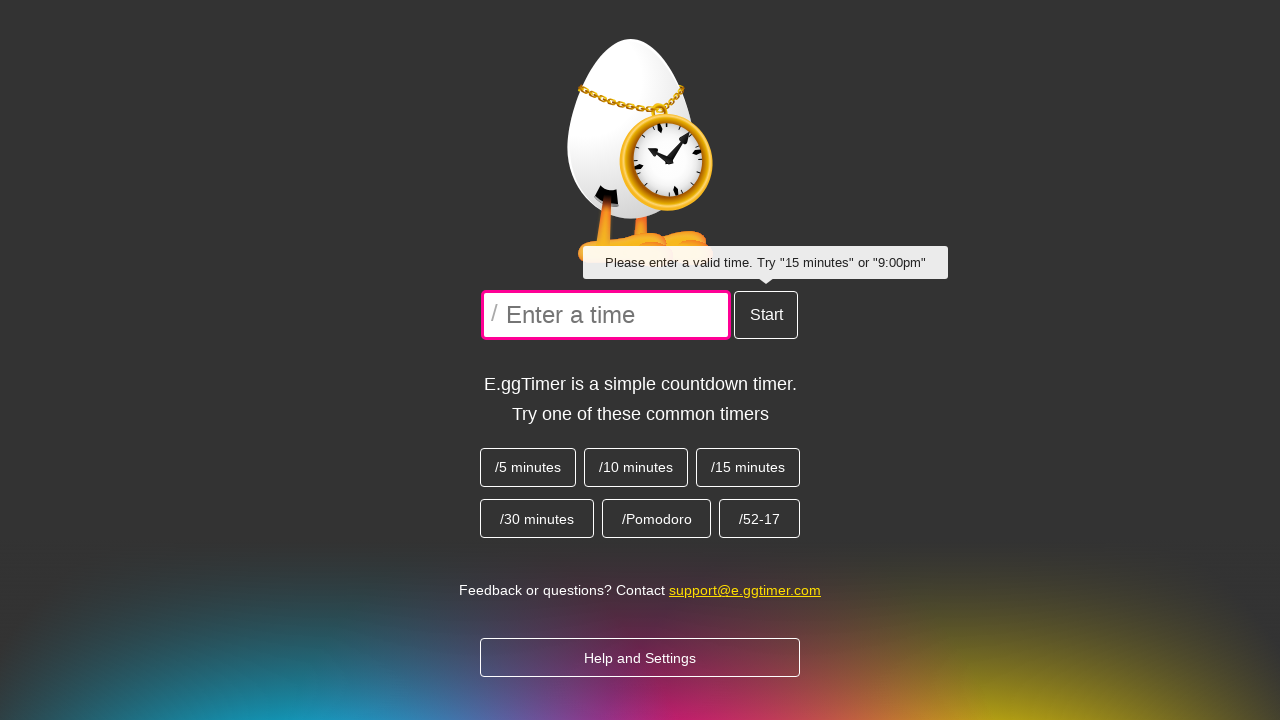